Tests selecting .NET language and then navigating to the Writing tests section, verifying the page shows .NET-specific content

Starting URL: https://playwright.dev

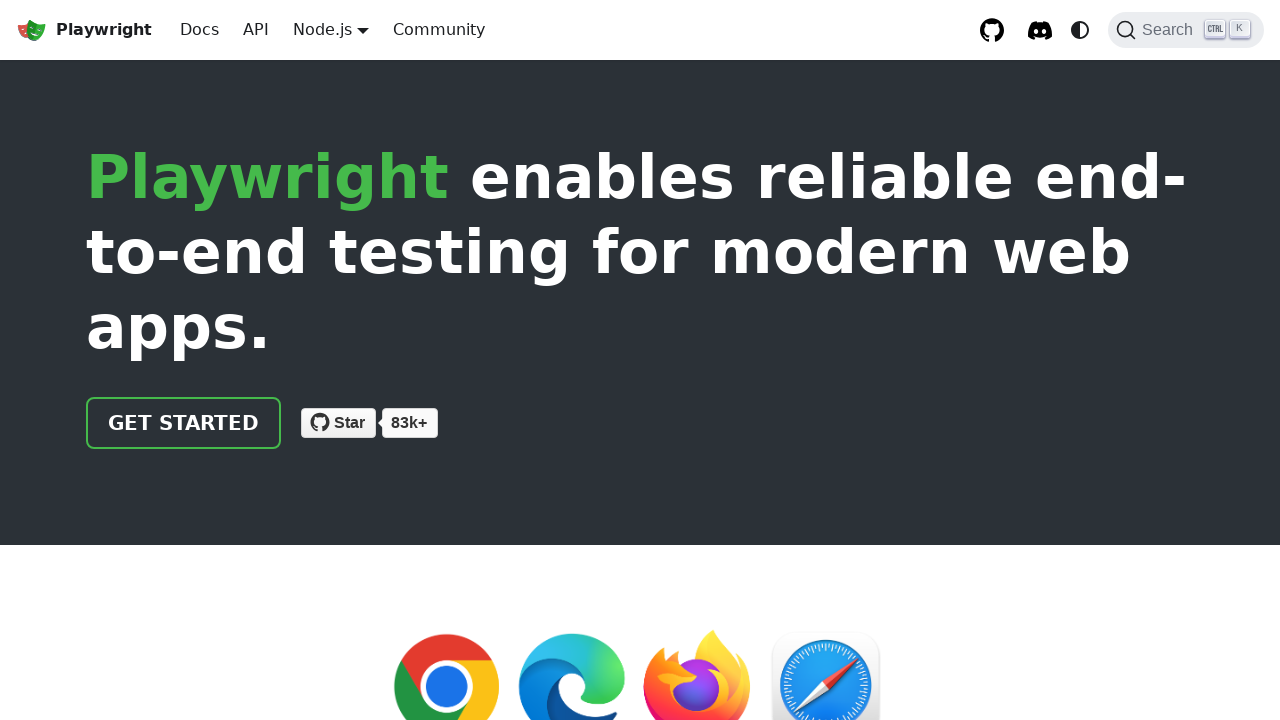

Clicked 'Get started' link at (184, 423) on internal:role=link[name="Get started"i]
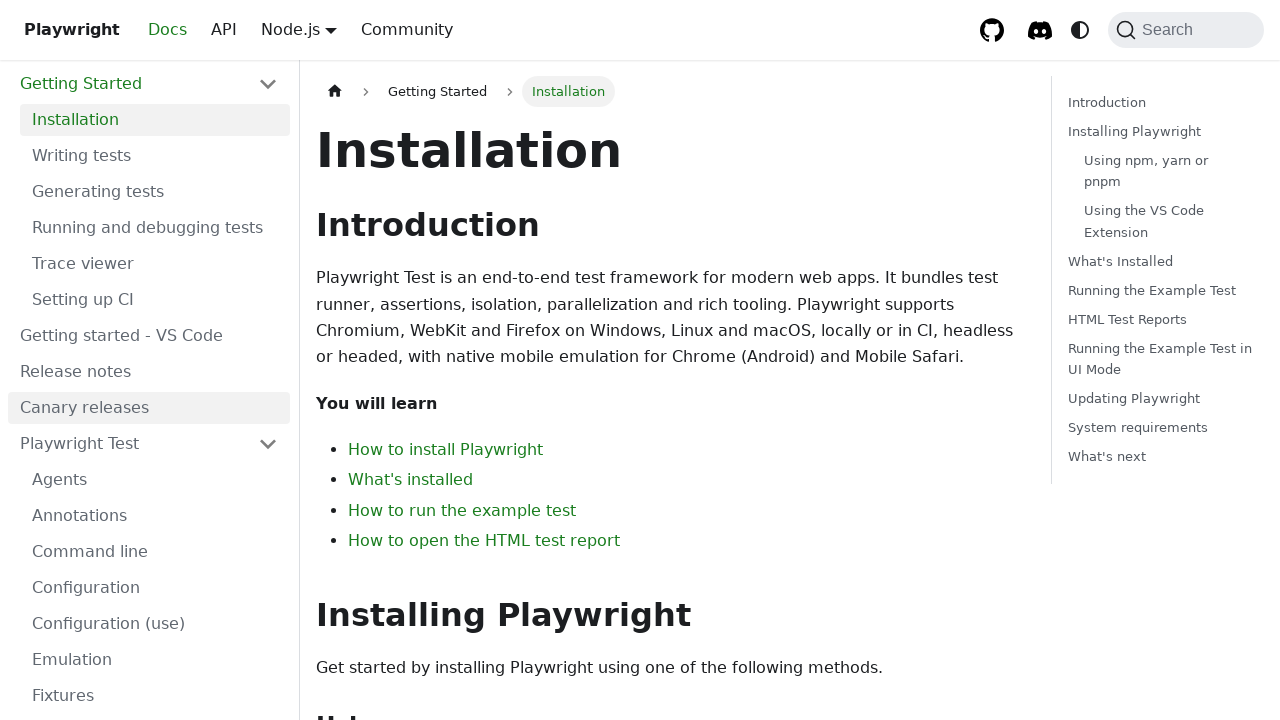

Verified language dropdown is visible with Node.js selected
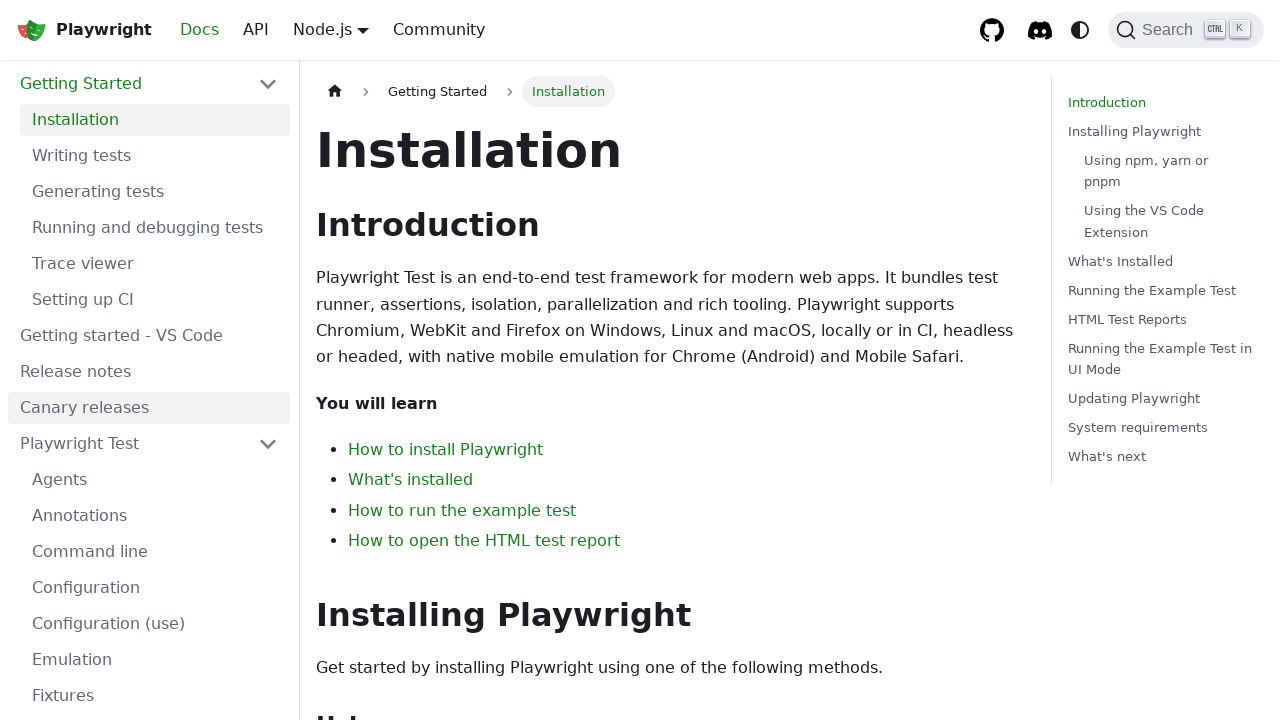

Clicked language dropdown to open options at (322, 29) on internal:role=button[name=/Node\.js/]
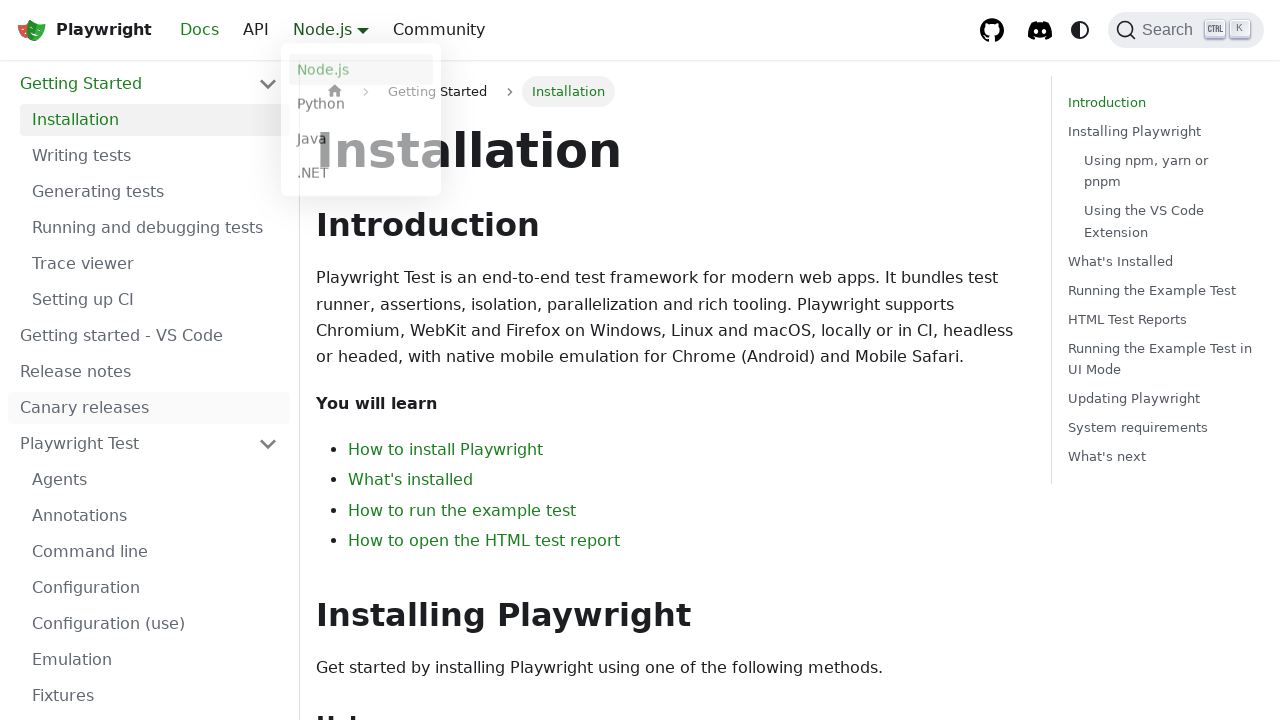

Selected .NET language option from dropdown at (361, 177) on internal:role=link[name=".NET"i]
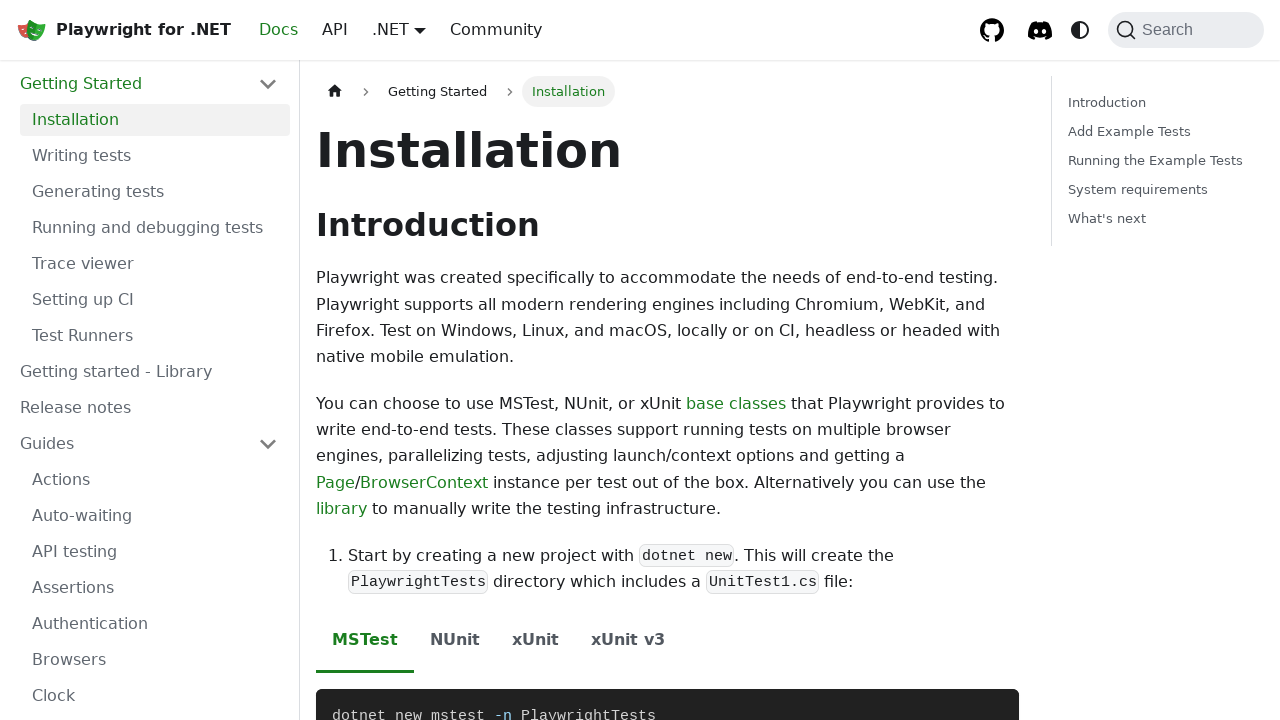

Verified .NET language is now selected in dropdown
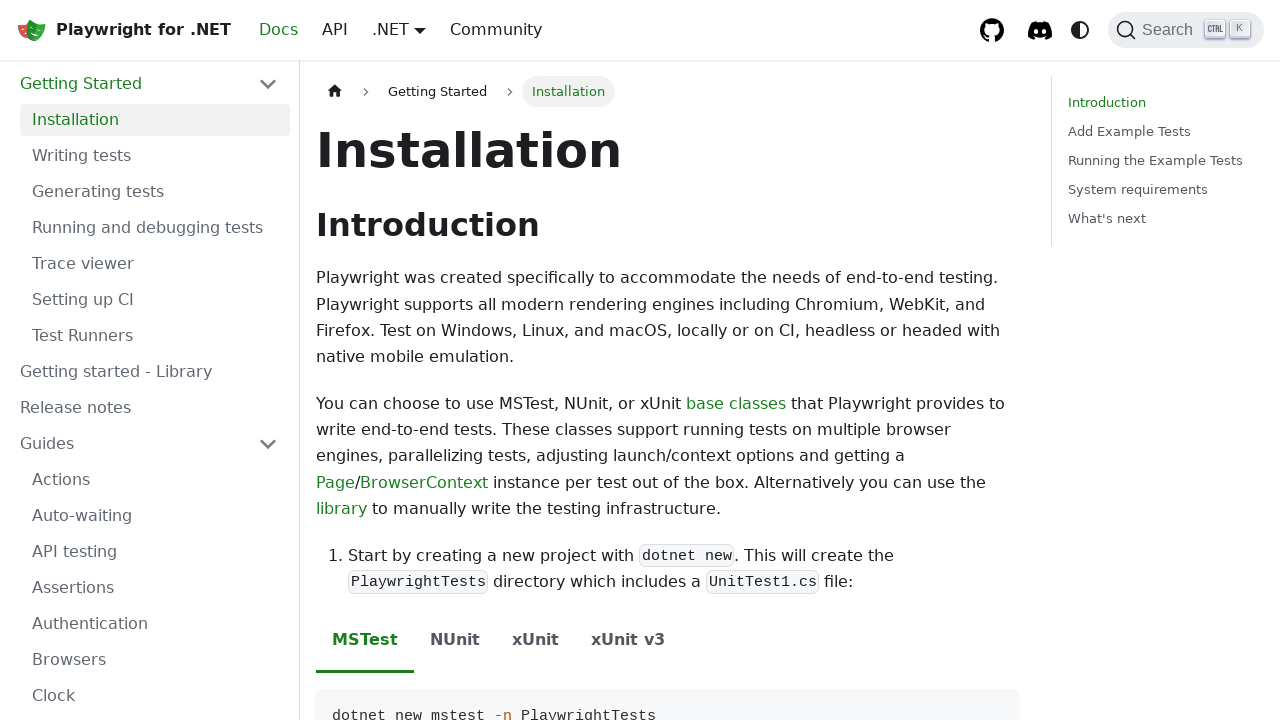

Clicked 'Writing tests' navigation link at (155, 156) on internal:role=link[name="Writing tests"s]
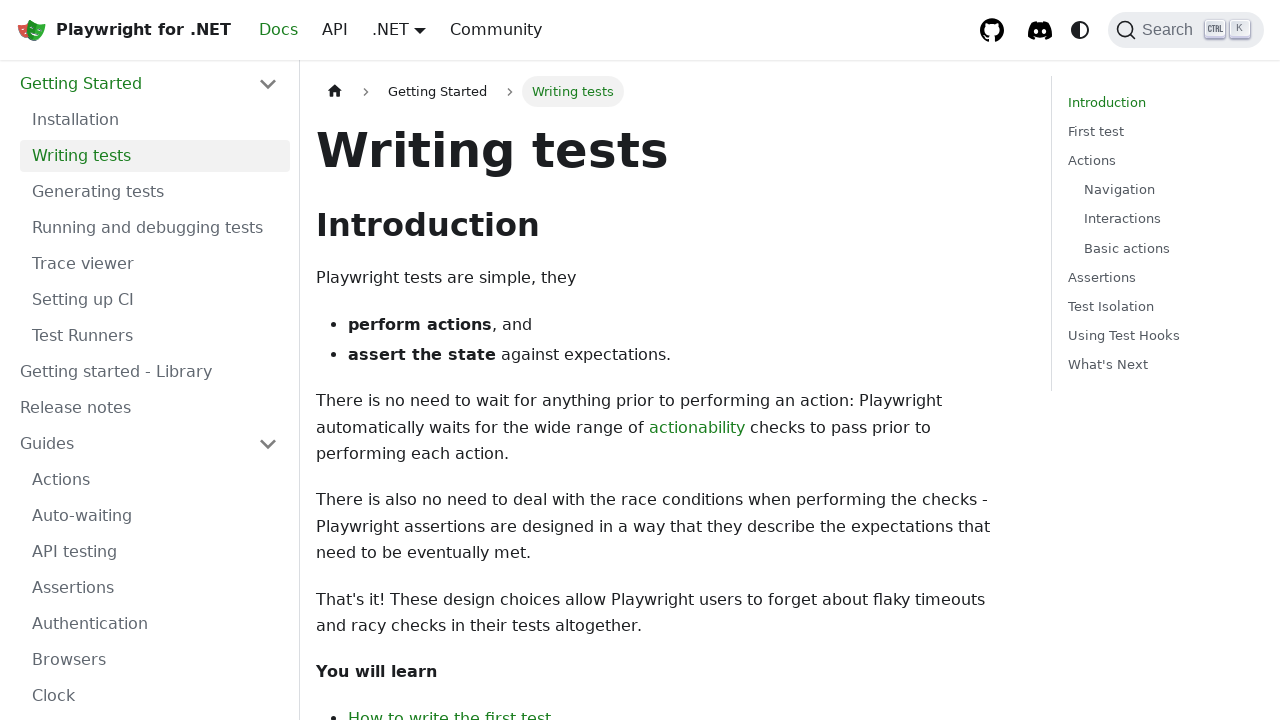

Verified URL contains docs/writing-tests
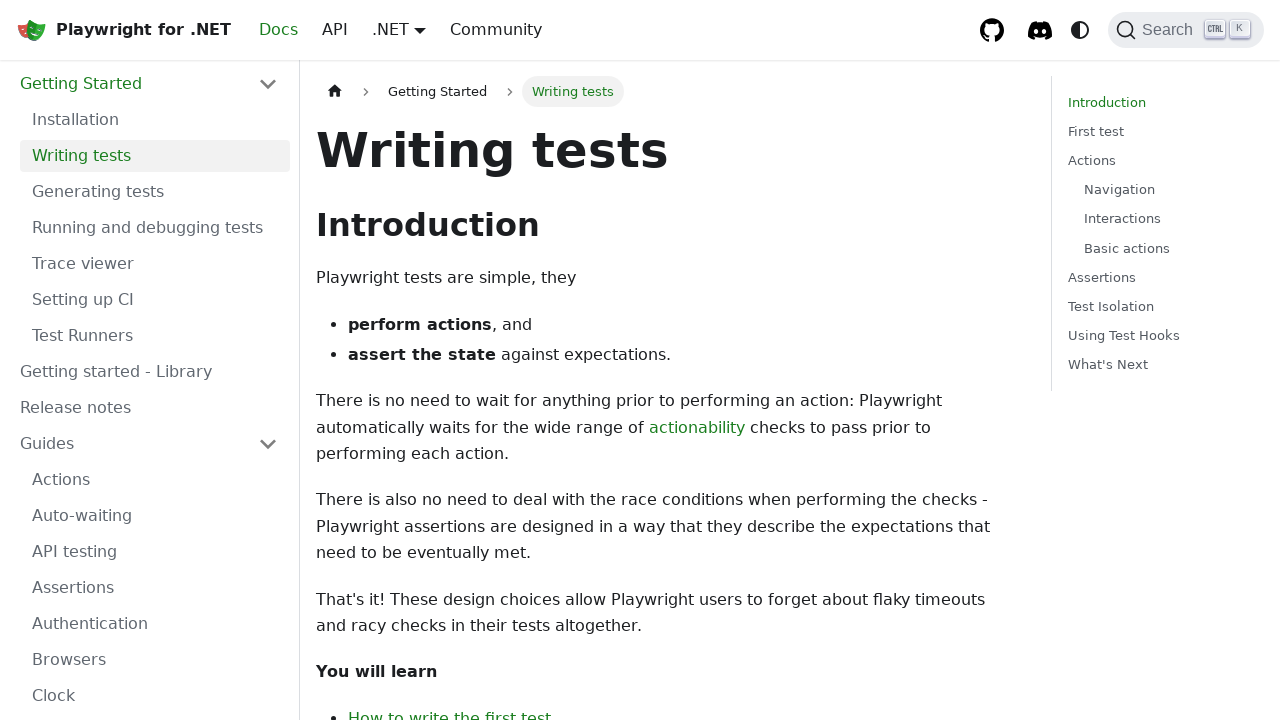

Verified page heading displays 'Writing tests'
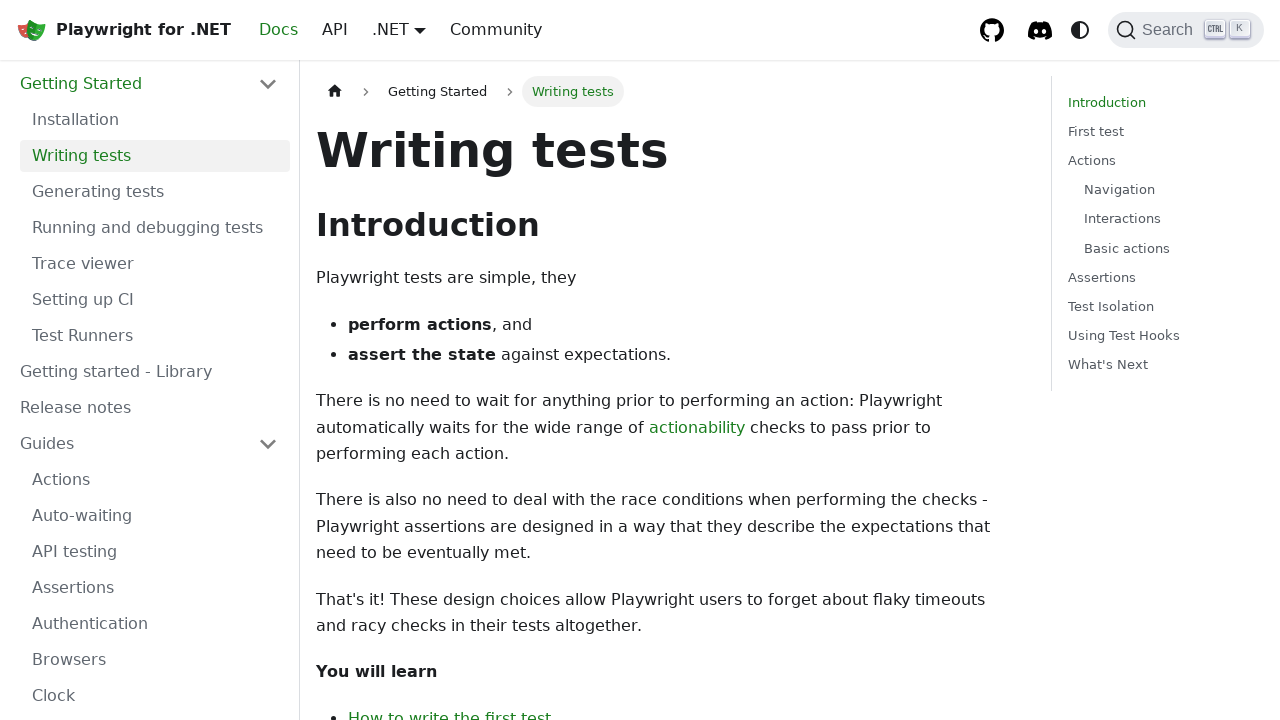

Verified main navigation contains 'Playwright for .NET' indicating .NET-specific content
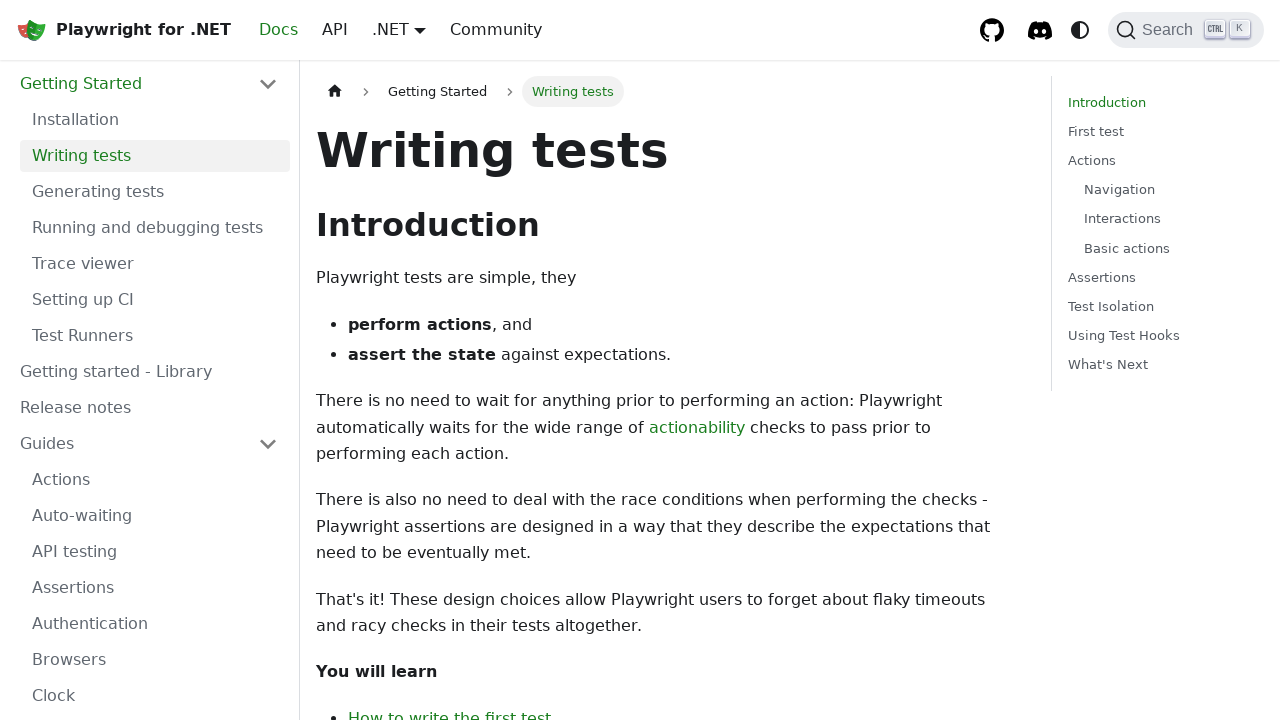

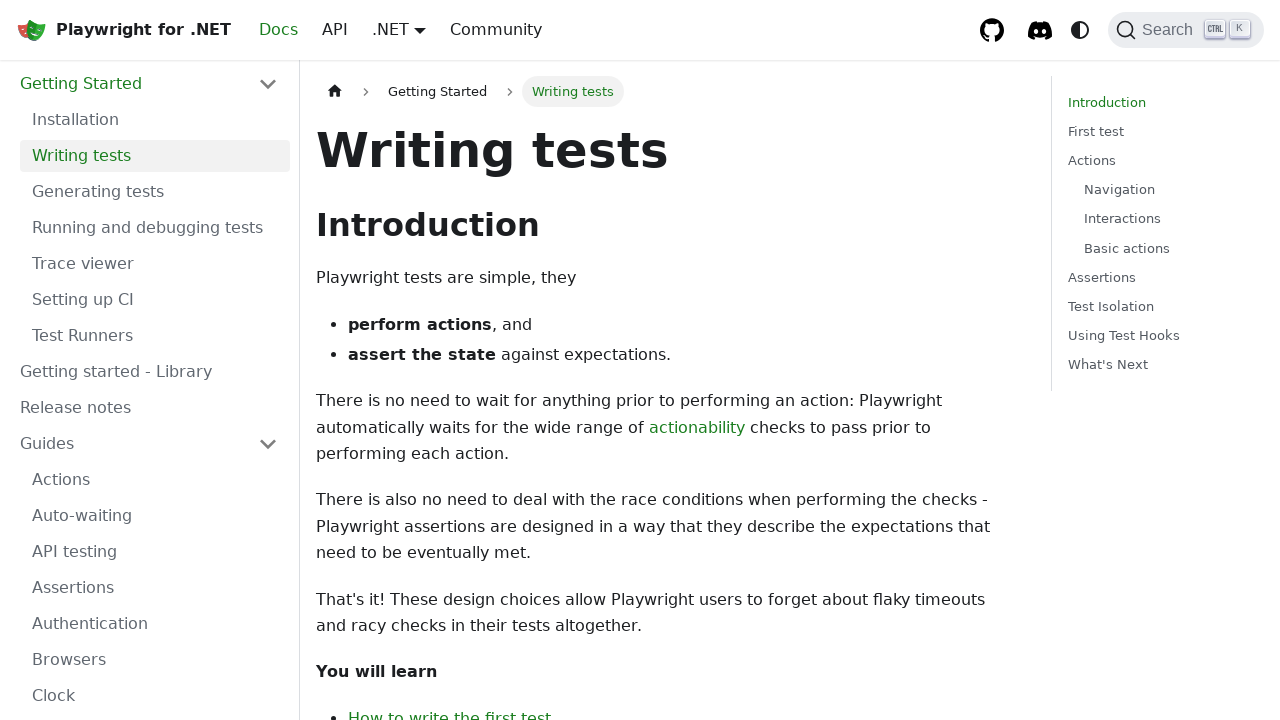